Checks if the main heading element is present on the homepage and contains expected text about AI Agents

Starting URL: https://www.iamdave.ai/

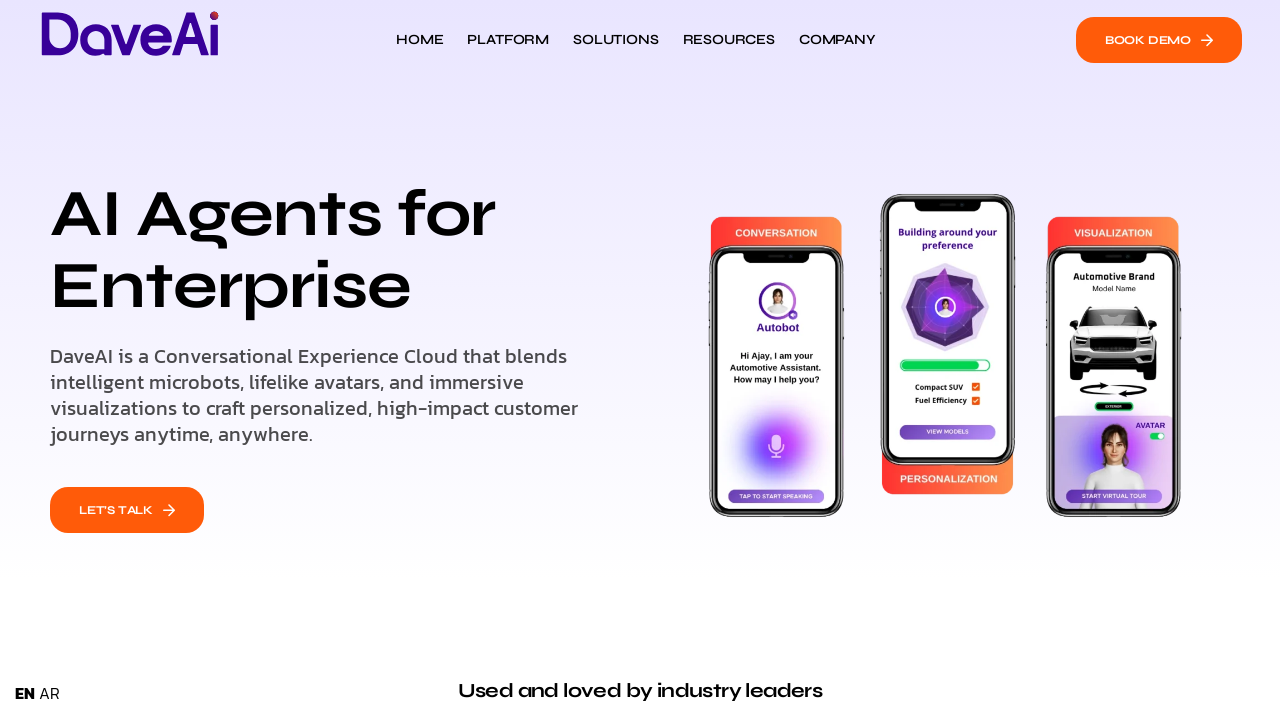

Navigated to homepage https://www.iamdave.ai/
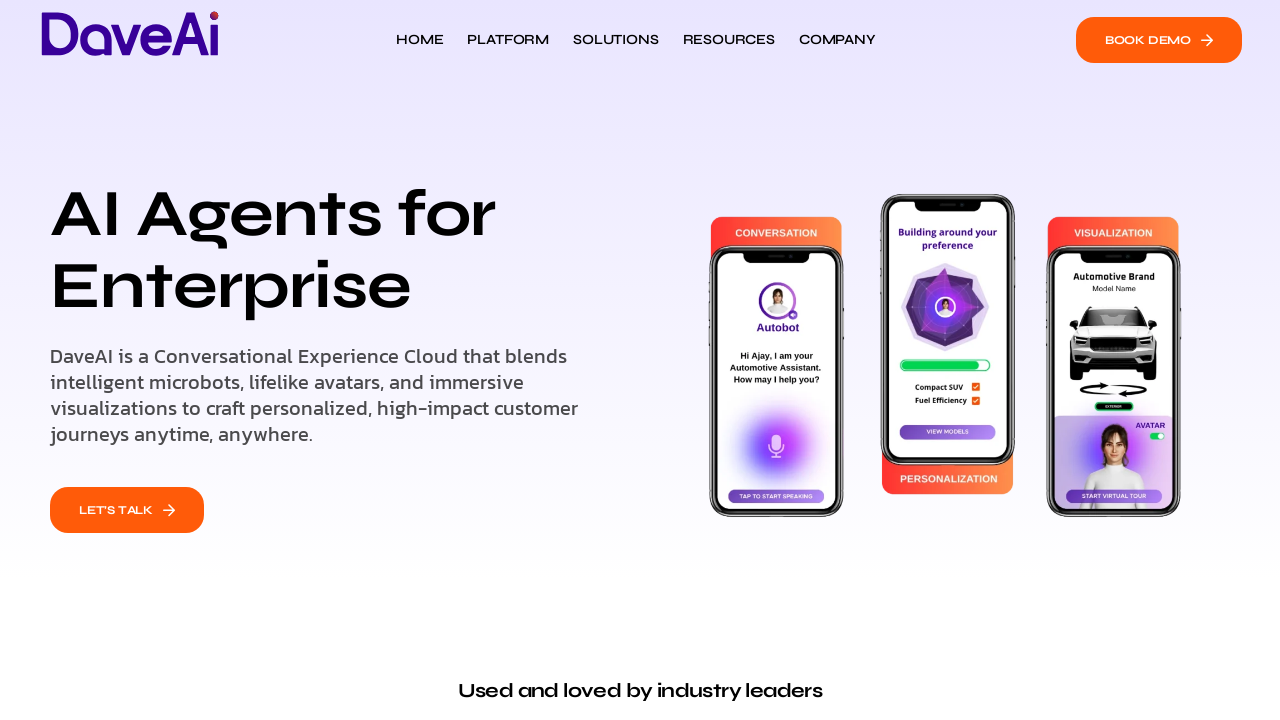

Main h1 heading element became visible
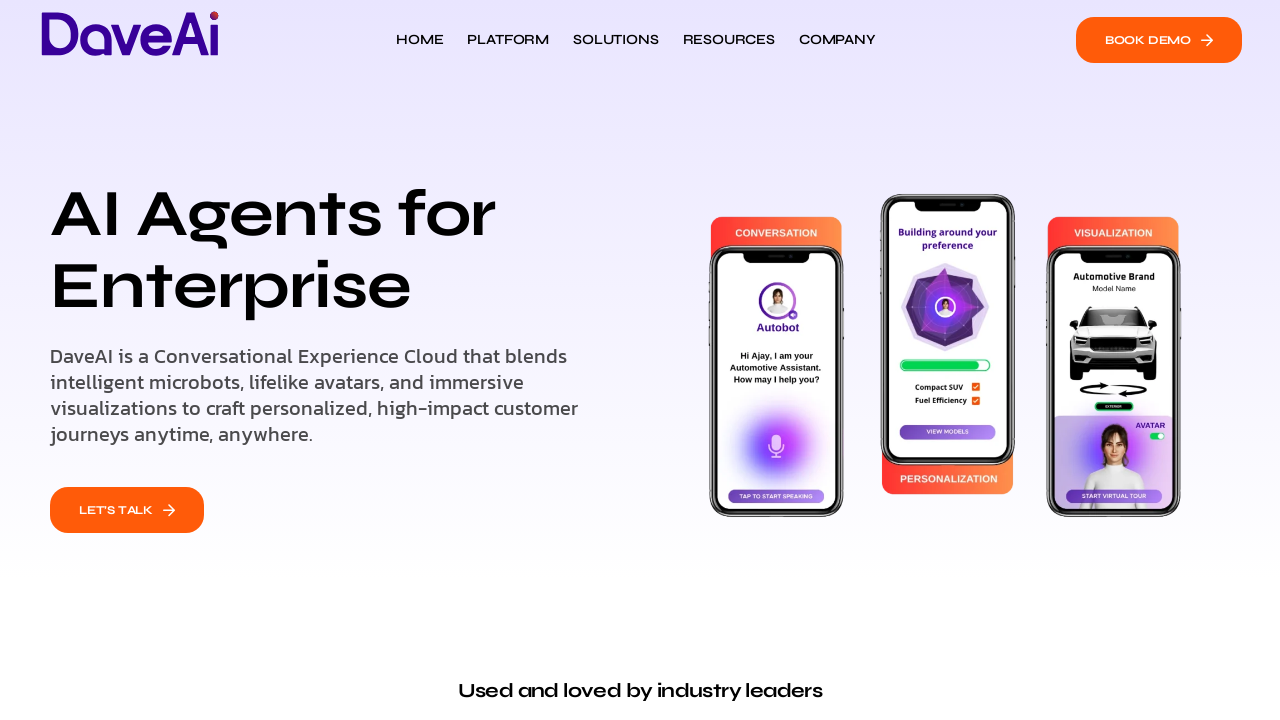

Confirmed main heading is visible on the page
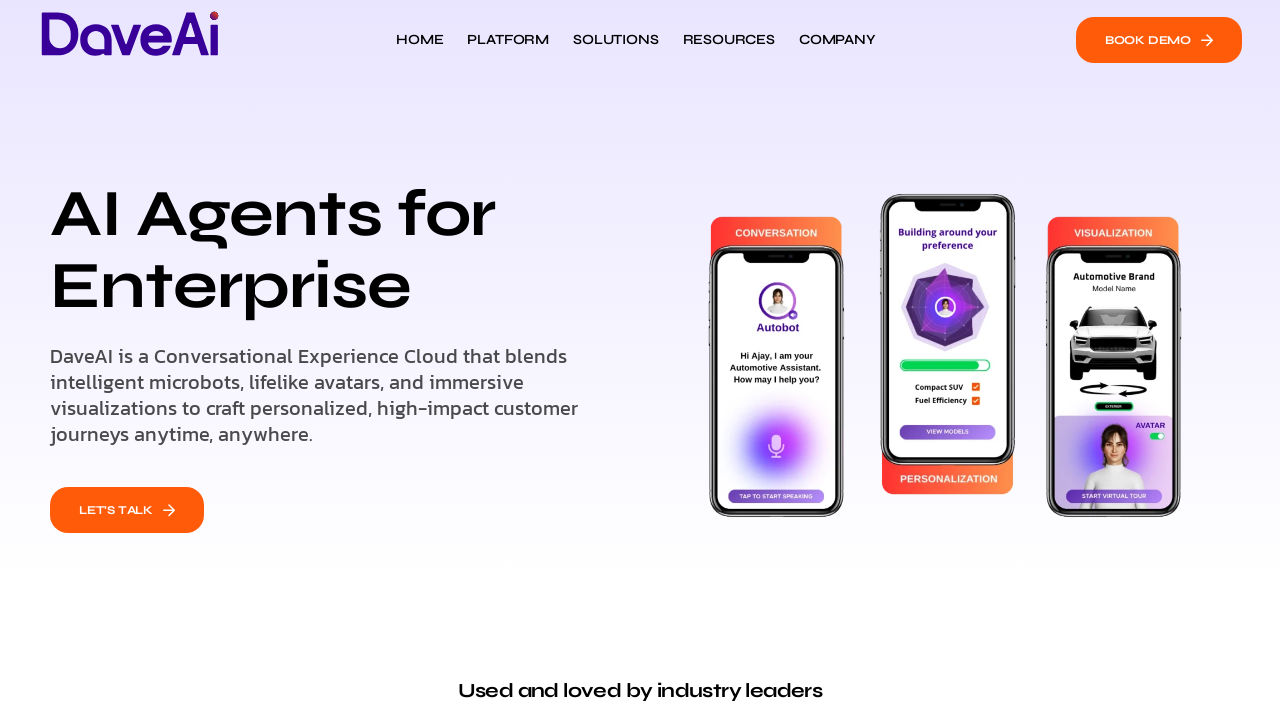

Confirmed heading contains expected text 'AI Agents for Enterprise'
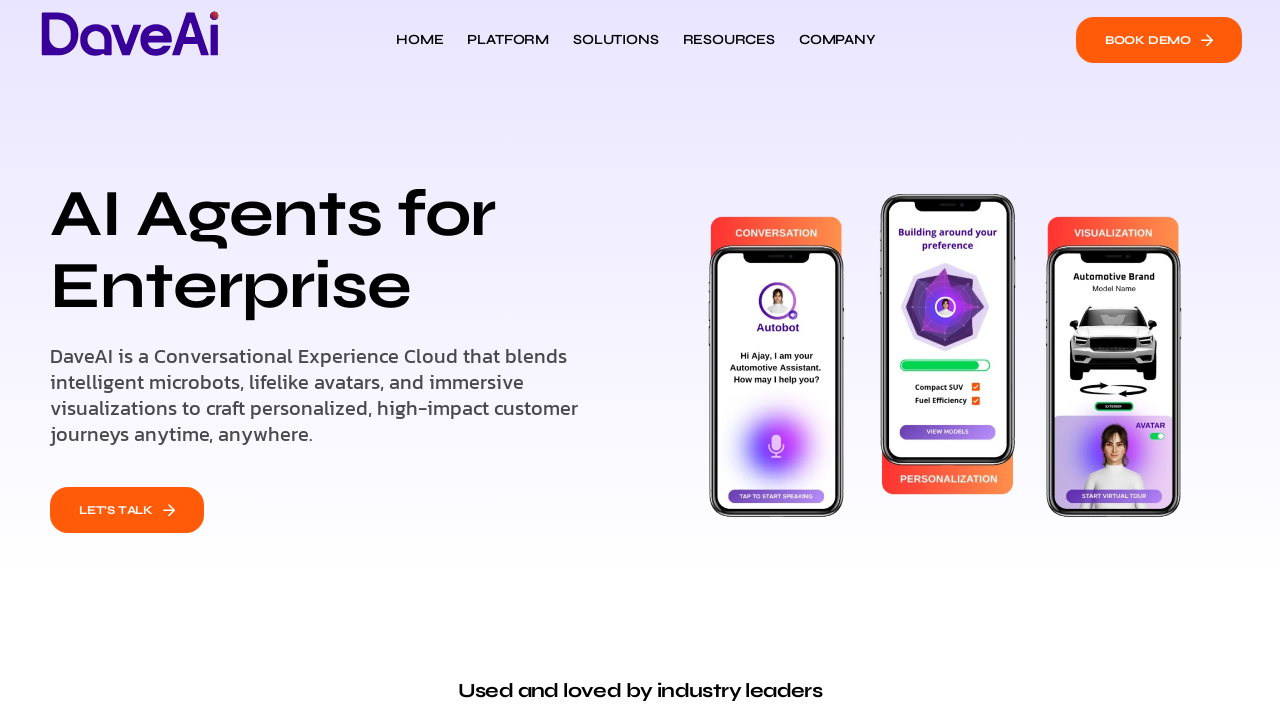

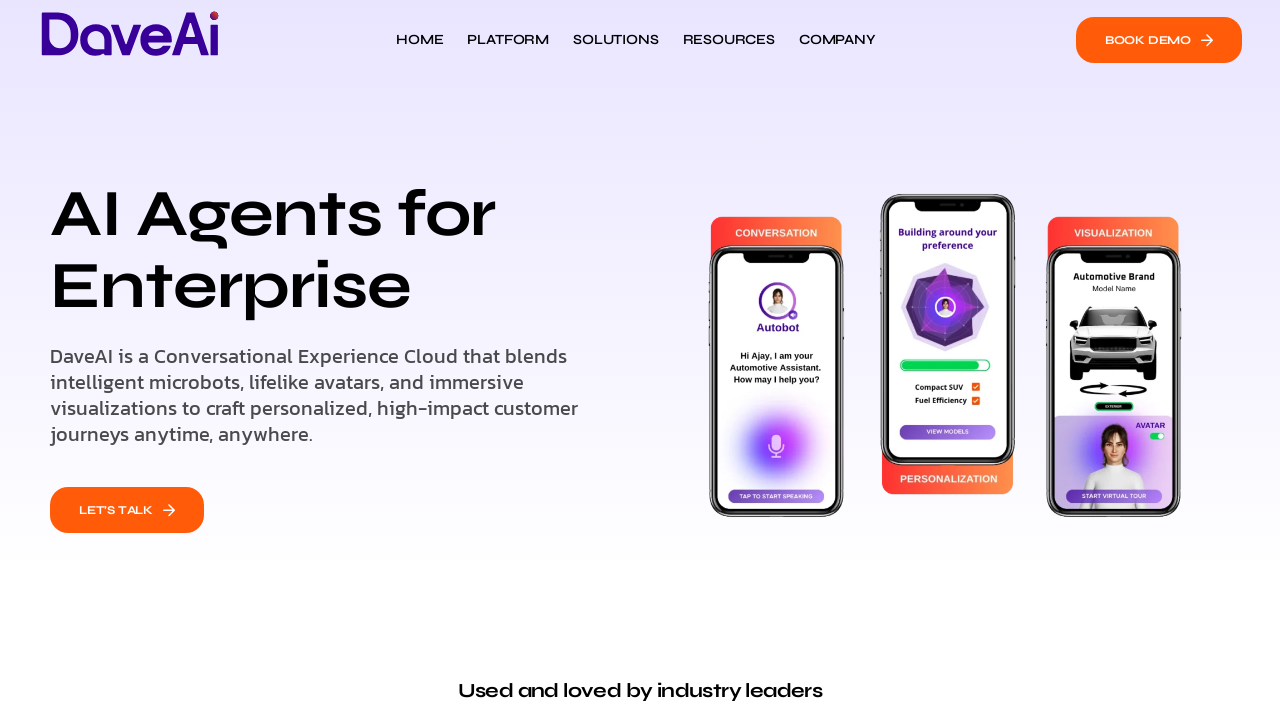